Tests the forgot password form by typing an email address into the email input field

Starting URL: https://the-internet.herokuapp.com/forgot_password

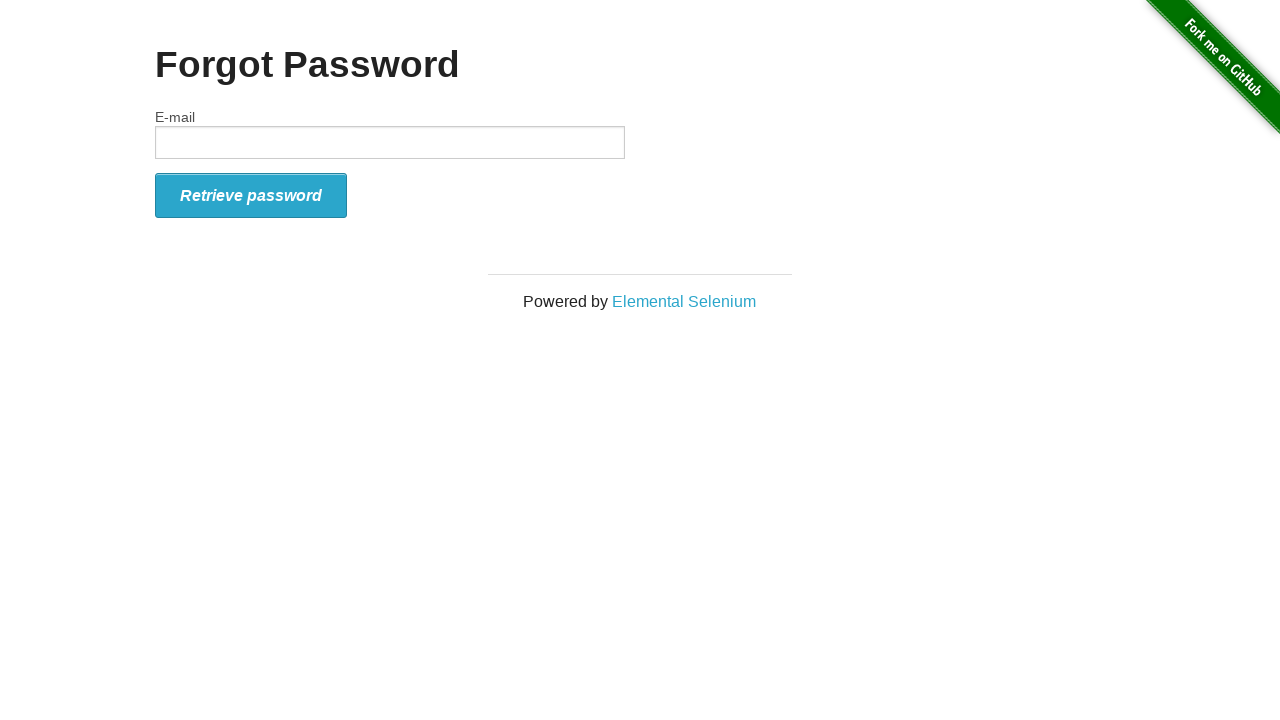

Filled email field with 'test@test.com' on #email
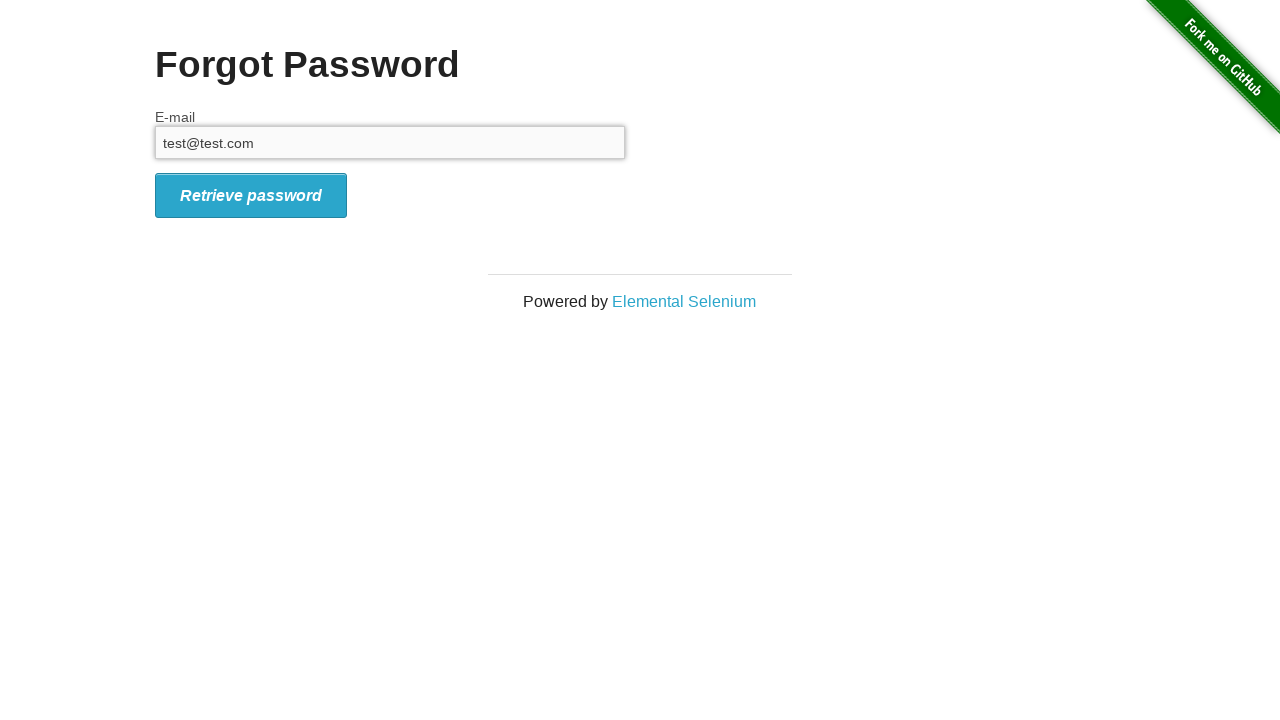

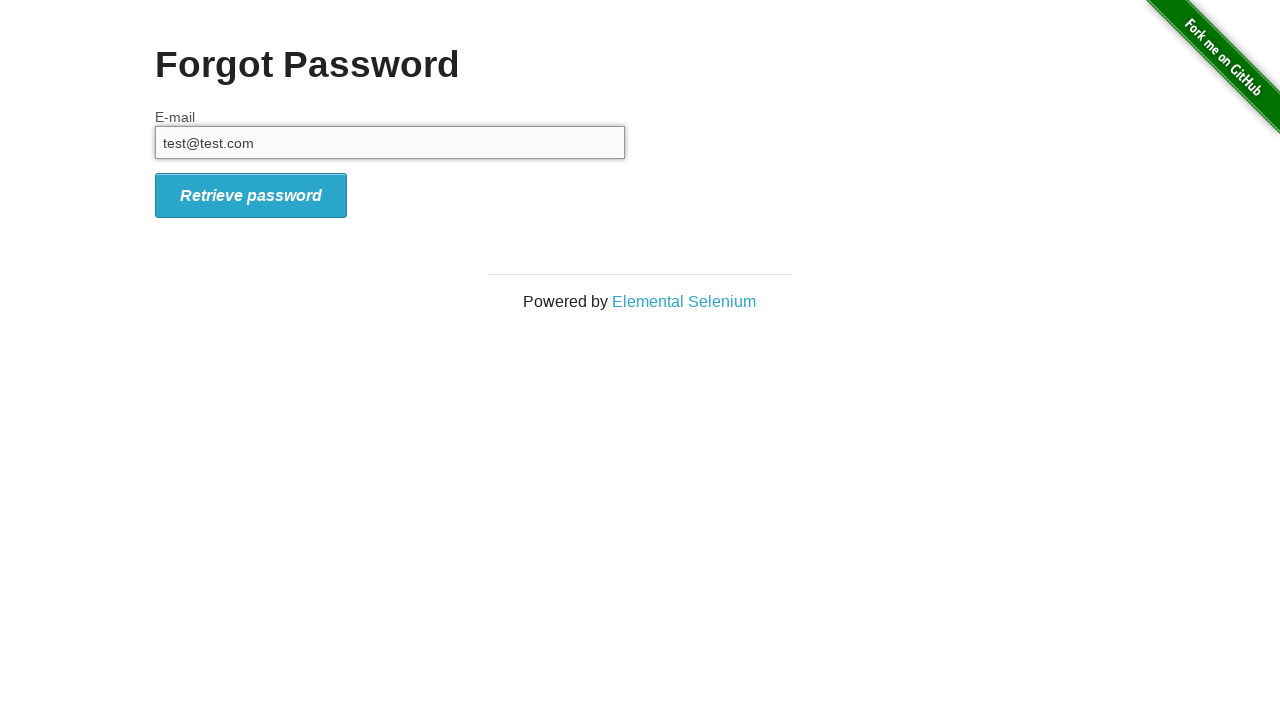